Tests basic browser window manipulation by navigating to ToolsQA website, maximizing and minimizing the browser window, and verifying the page URL and title are accessible.

Starting URL: https://www.toolsqa.com

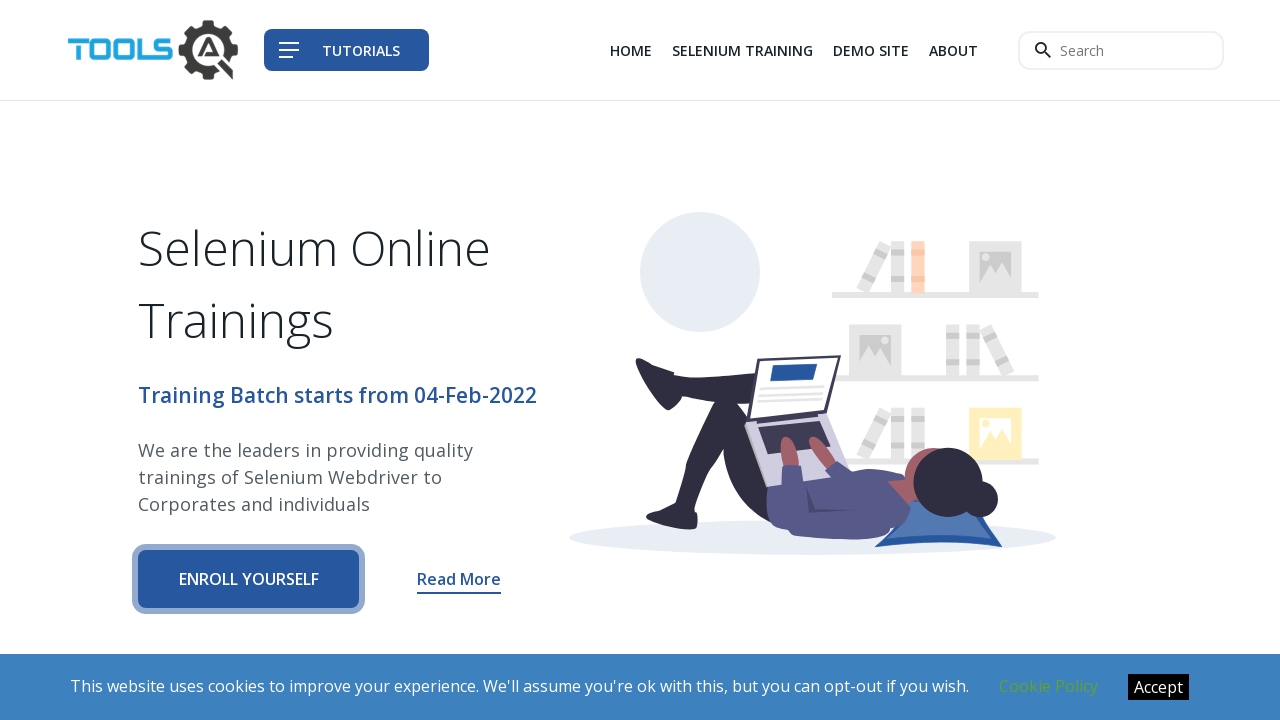

Waited for page to load (domcontentloaded)
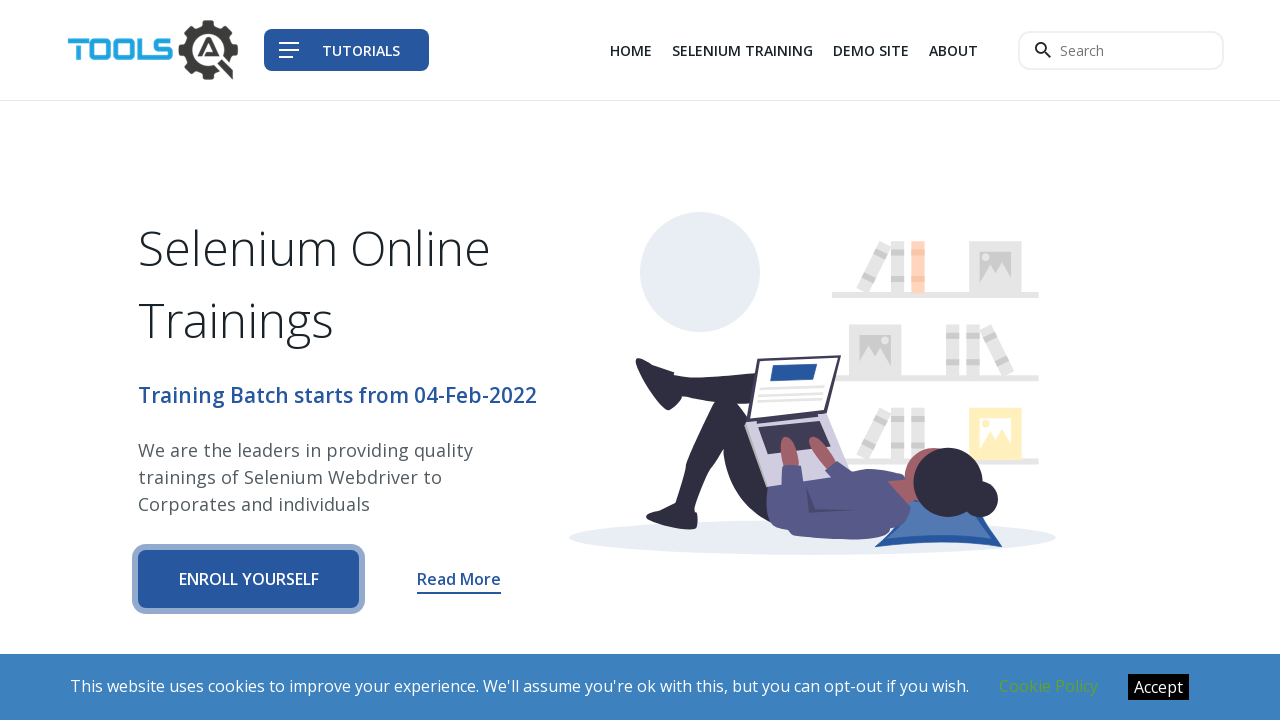

Maximized browser window to 1920x1080
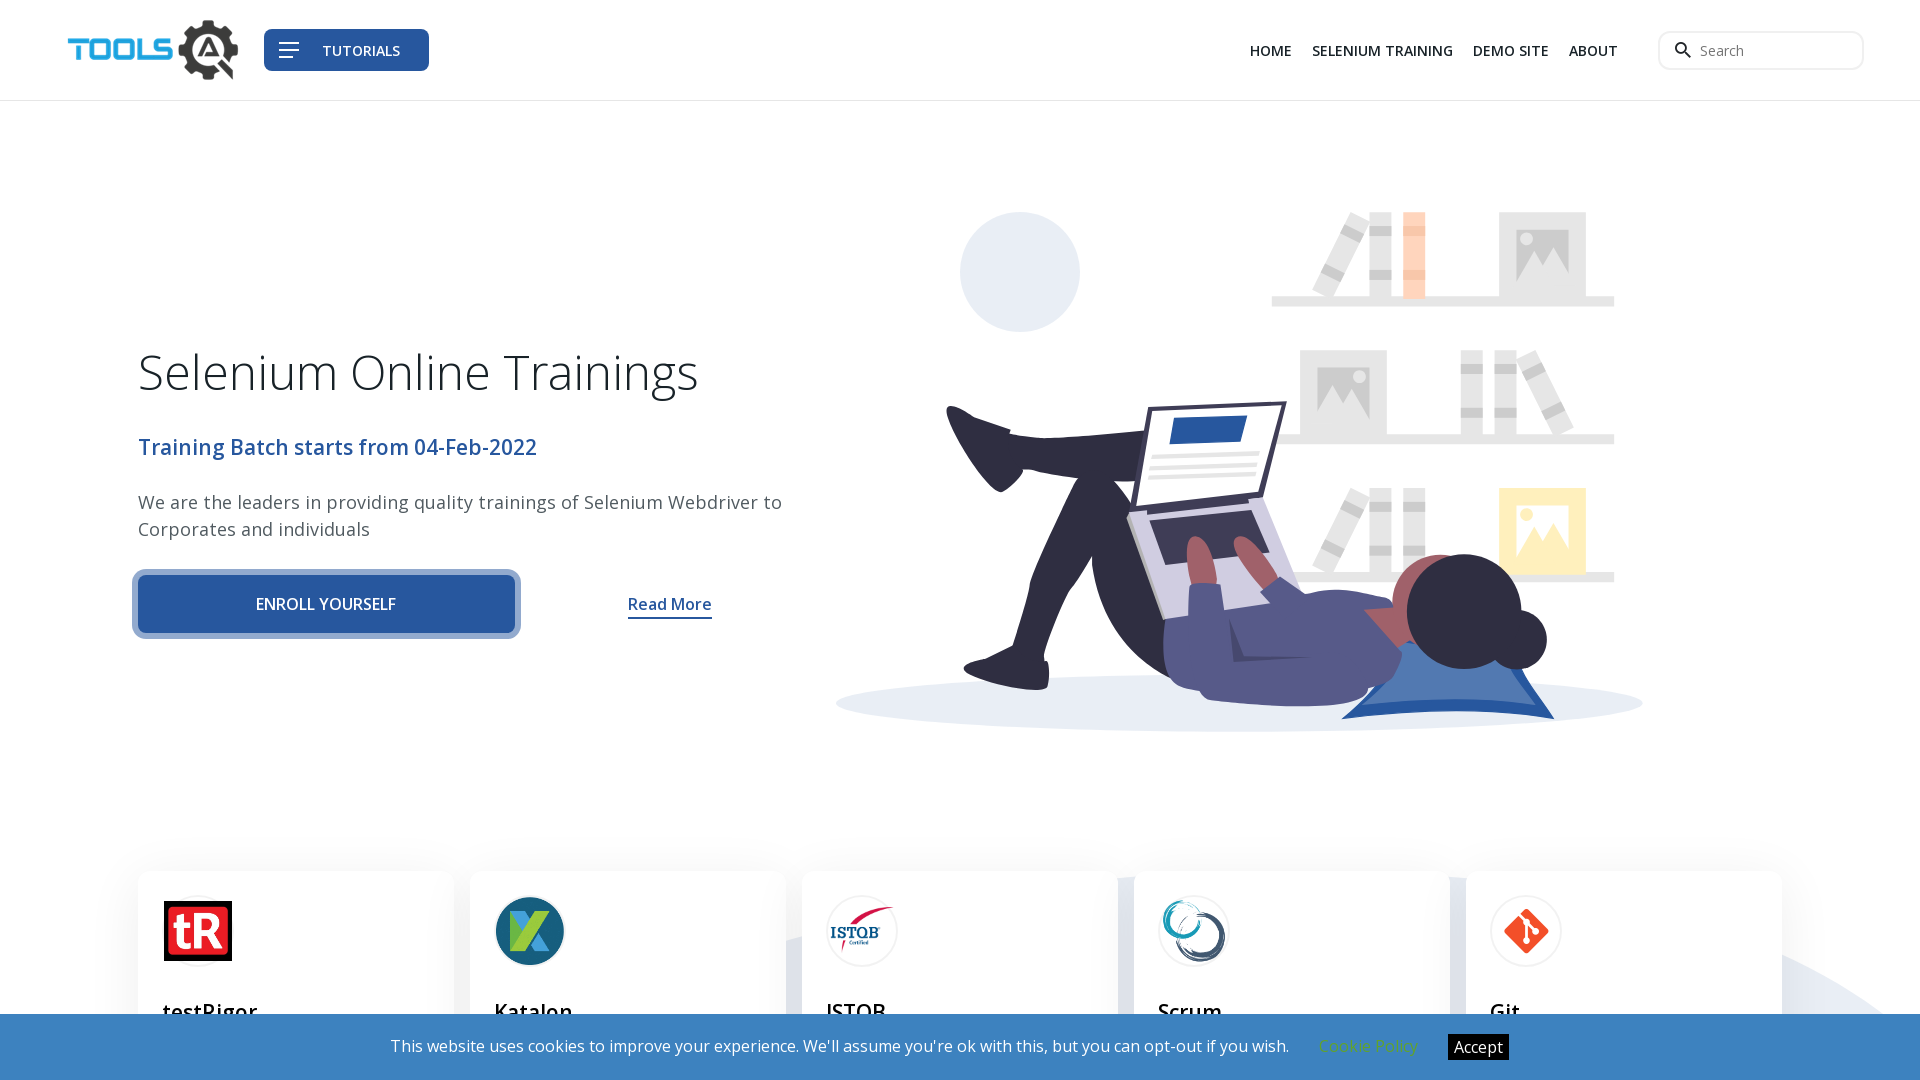

Waited 2 seconds after maximizing
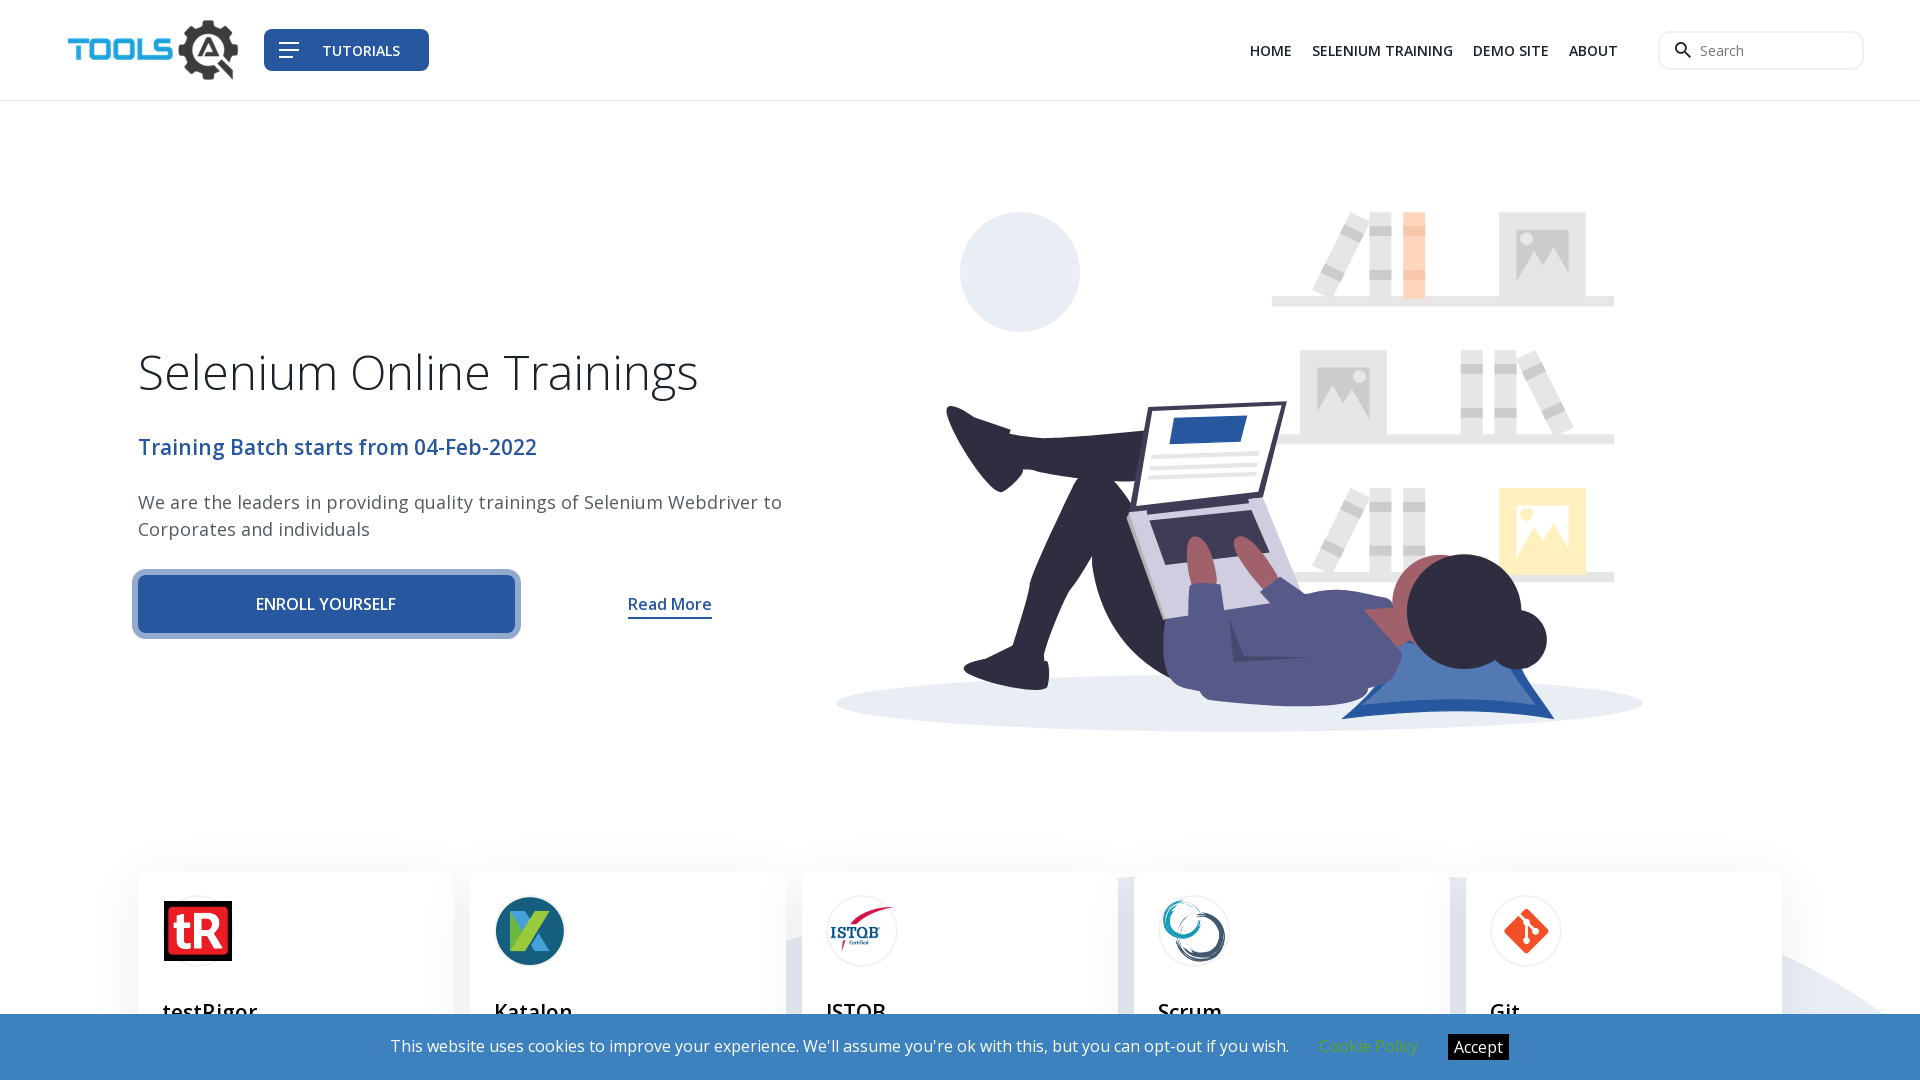

Minimized browser window to 800x600
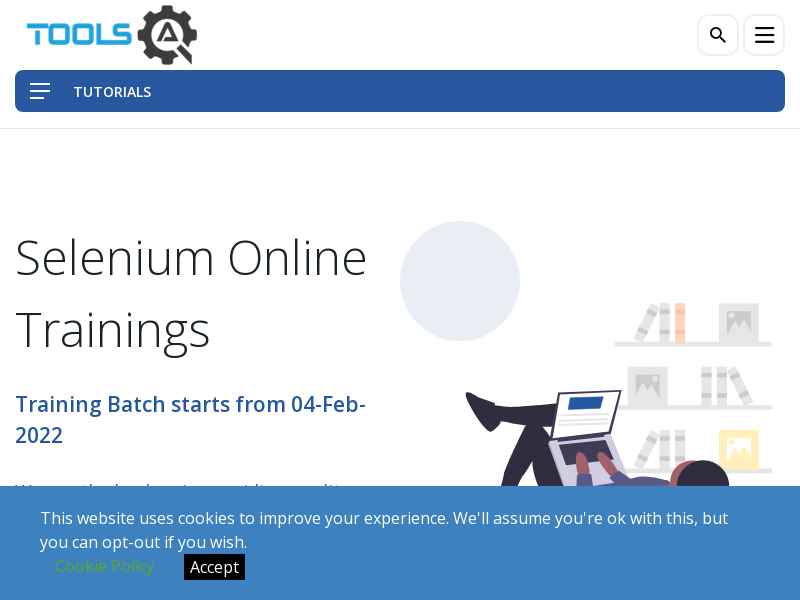

Waited 2 seconds after minimizing
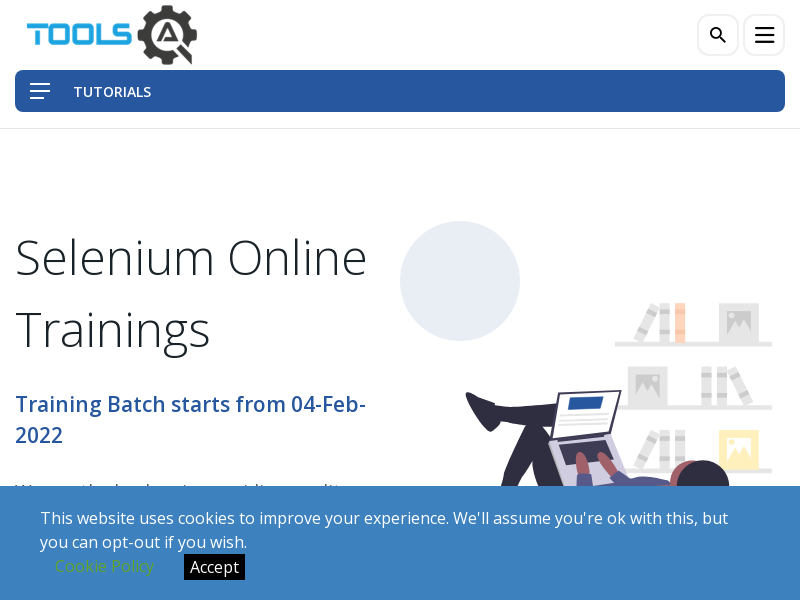

Maximized browser window again to 1920x1080
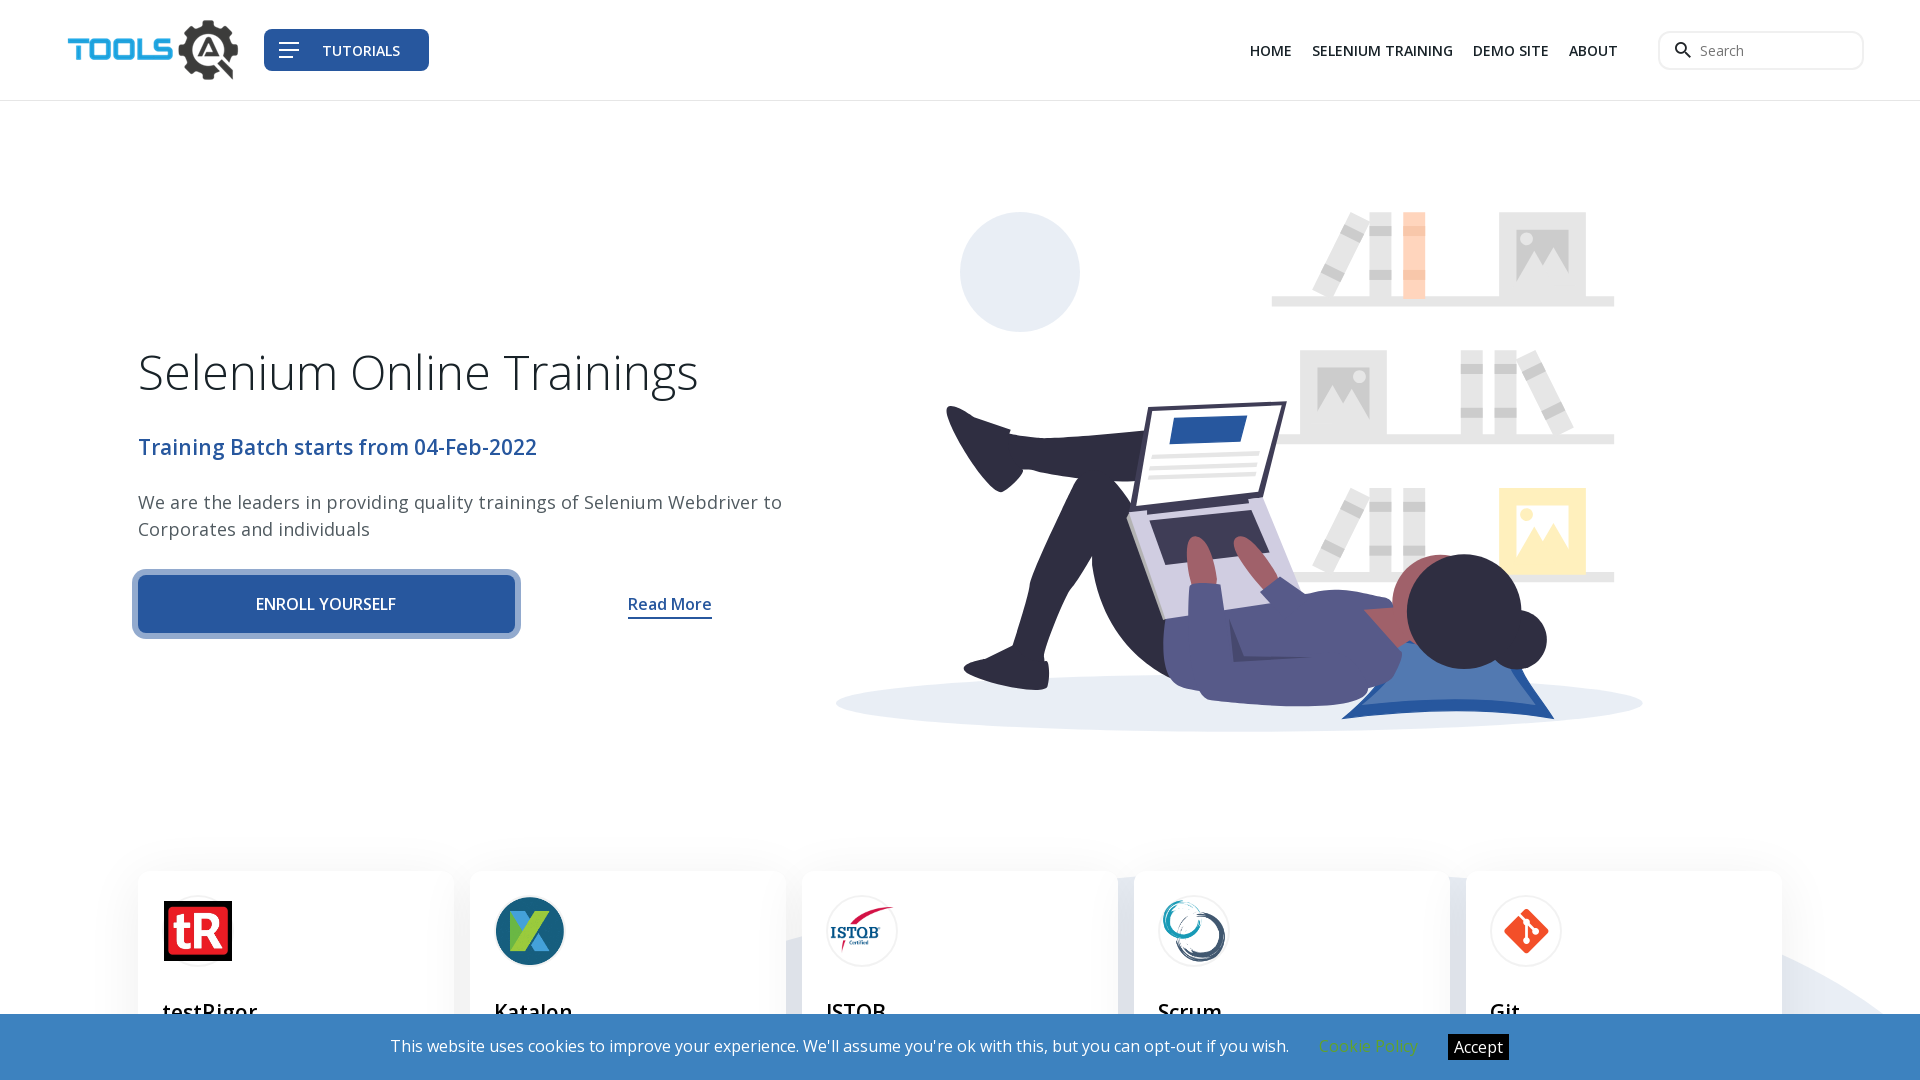

Retrieved current page URL
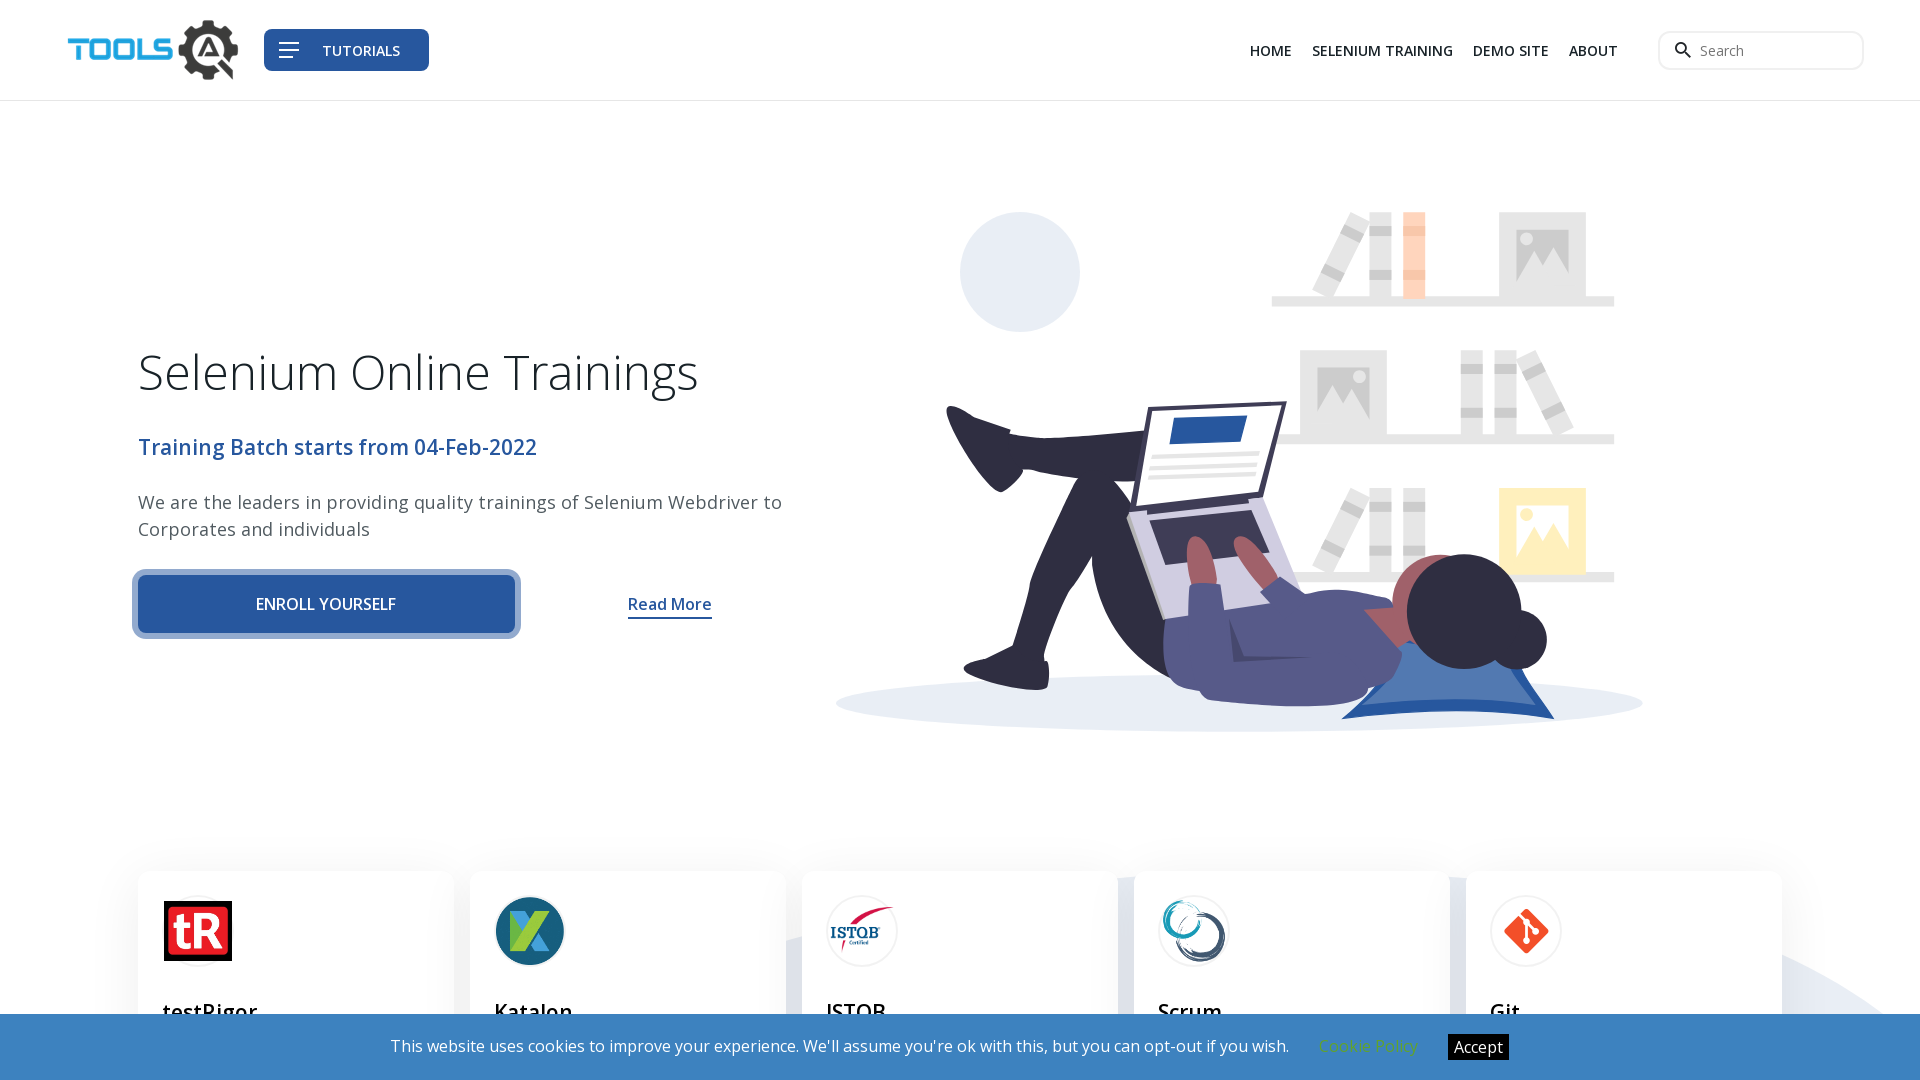

Retrieved page title
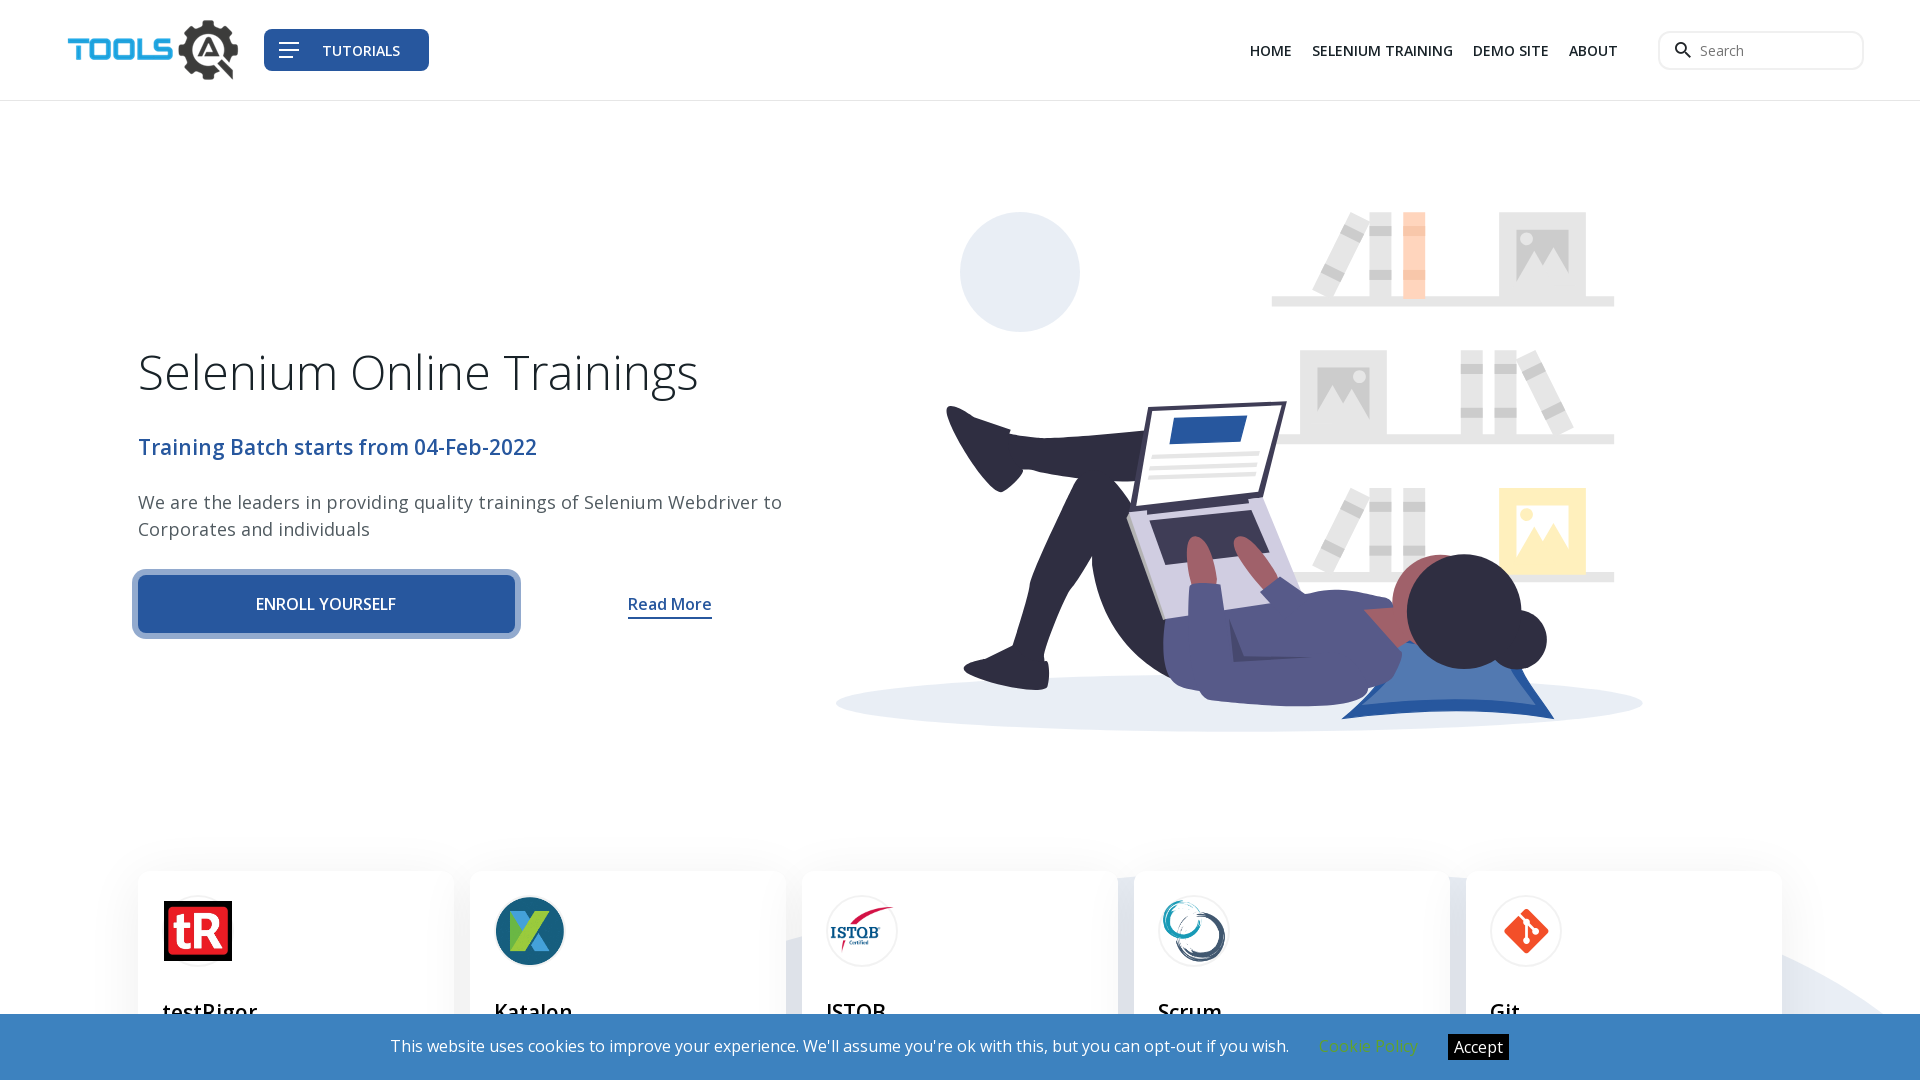

Verified current URL contains 'toolsqa'
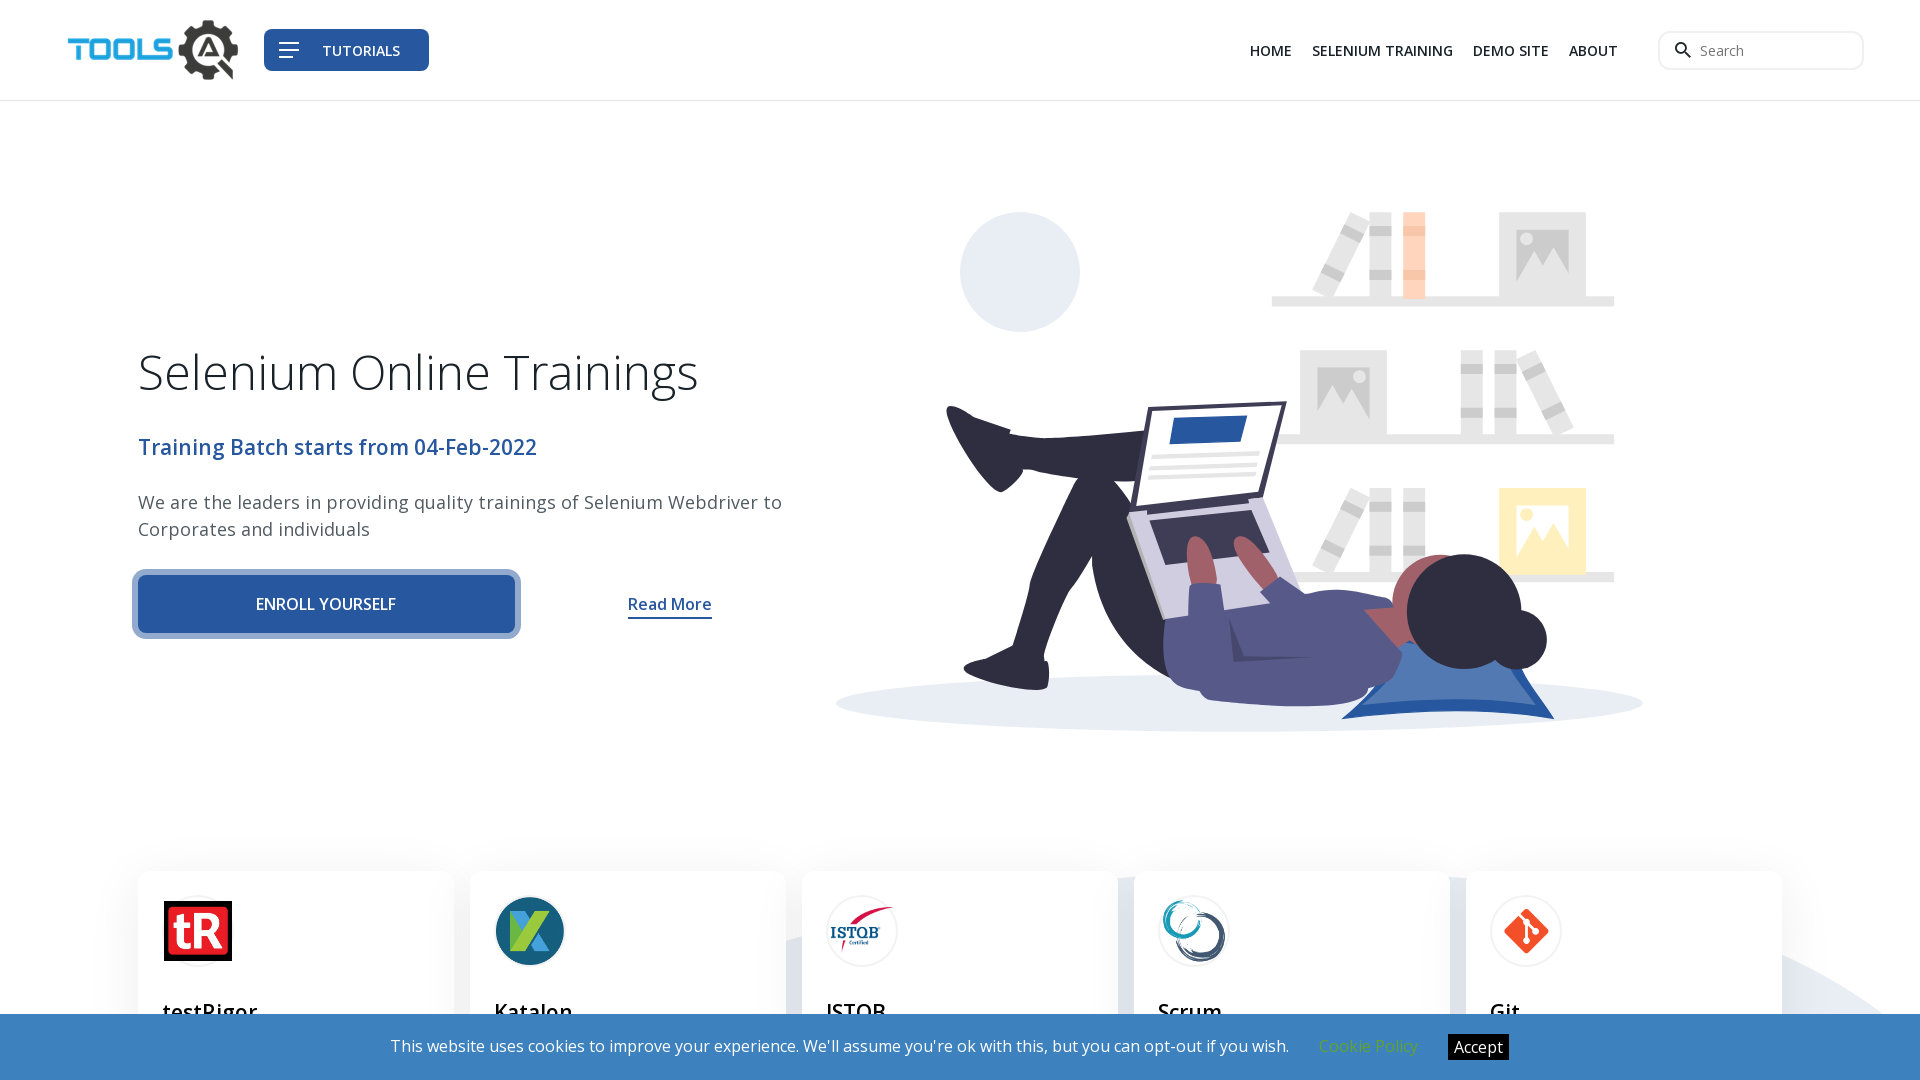

Verified page title is not empty
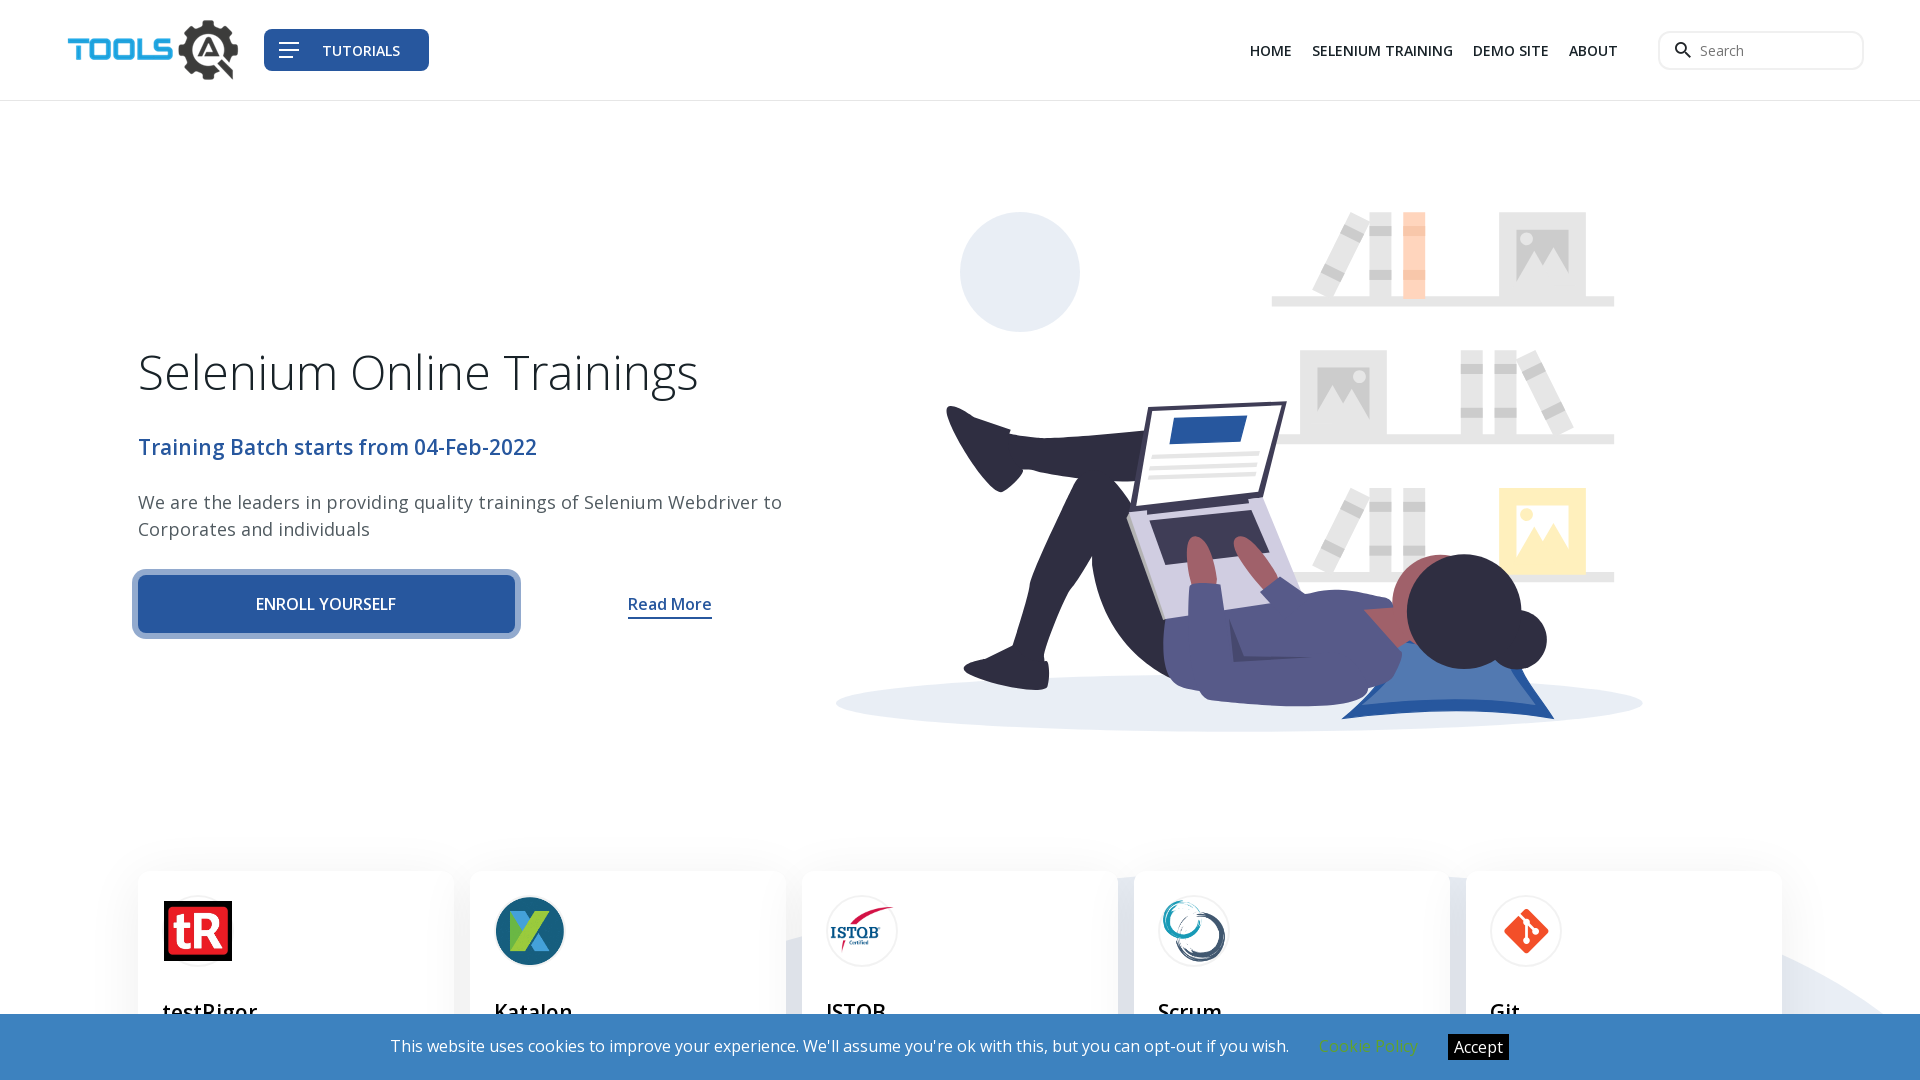

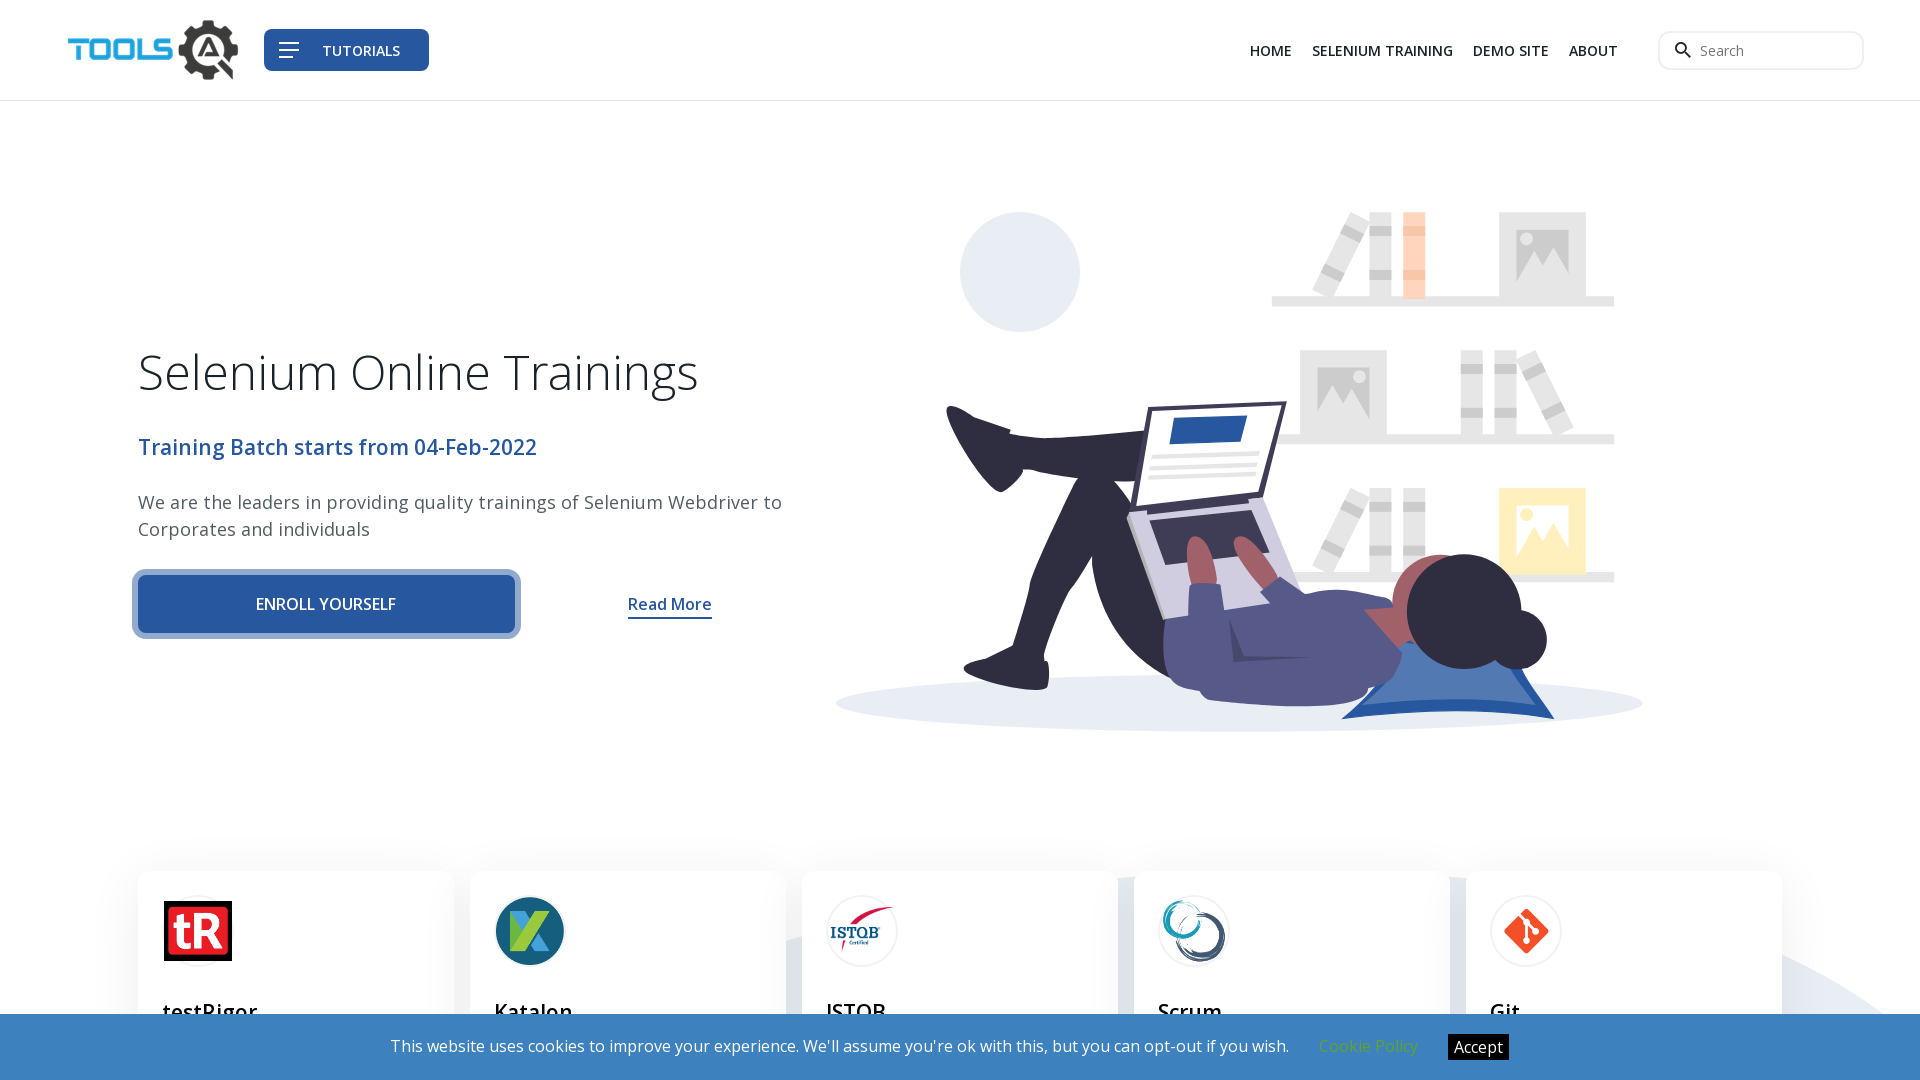